Tests an e-commerce shopping flow on GreenKart website: searches for a product, adjusts quantity, adds to cart, applies promo codes, and proceeds through checkout selecting a country.

Starting URL: https://rahulshettyacademy.com/seleniumPractise/#/

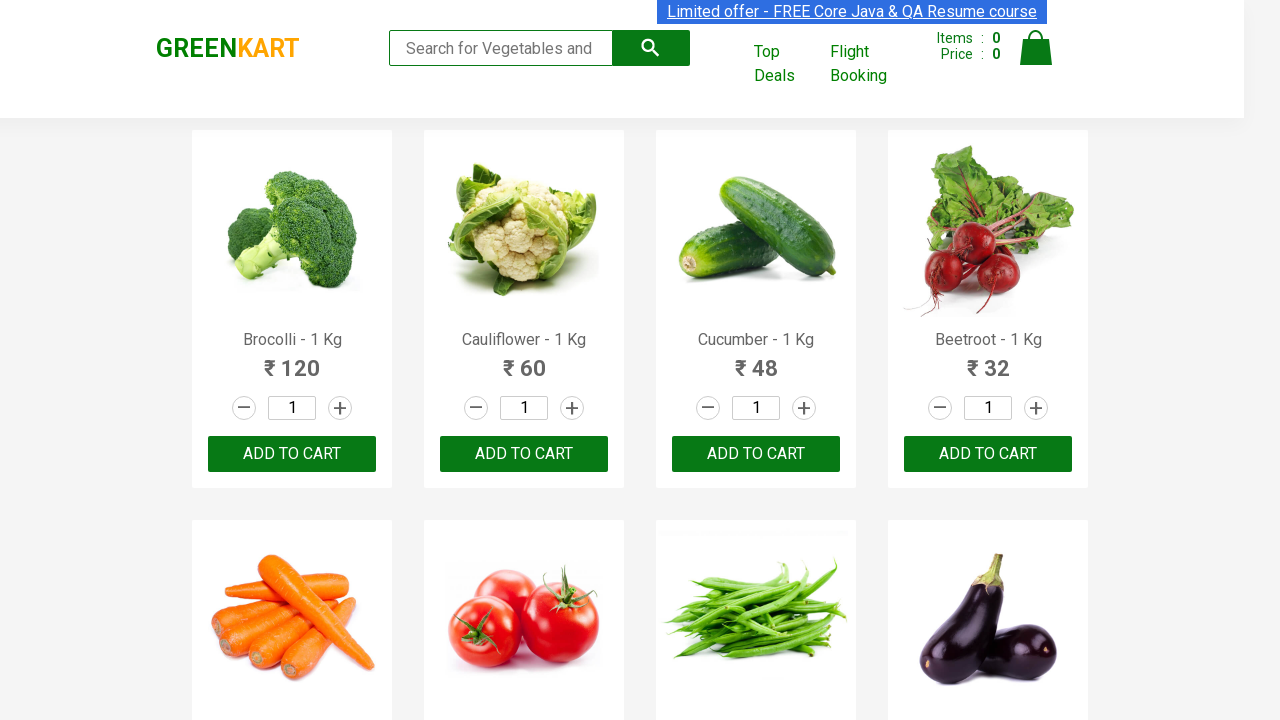

Searched for 'carrot' product on input[placeholder='Search for Vegetables and Fruits']
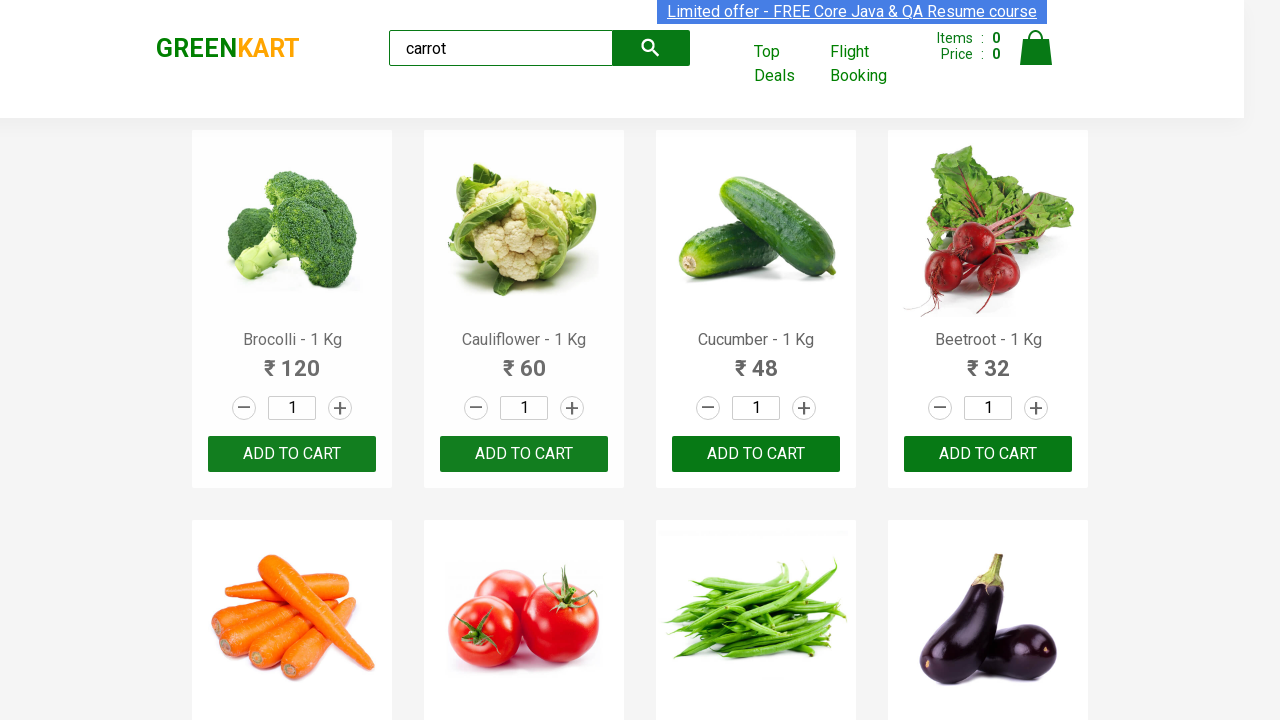

Incremented product quantity at (340, 408) on a.increment
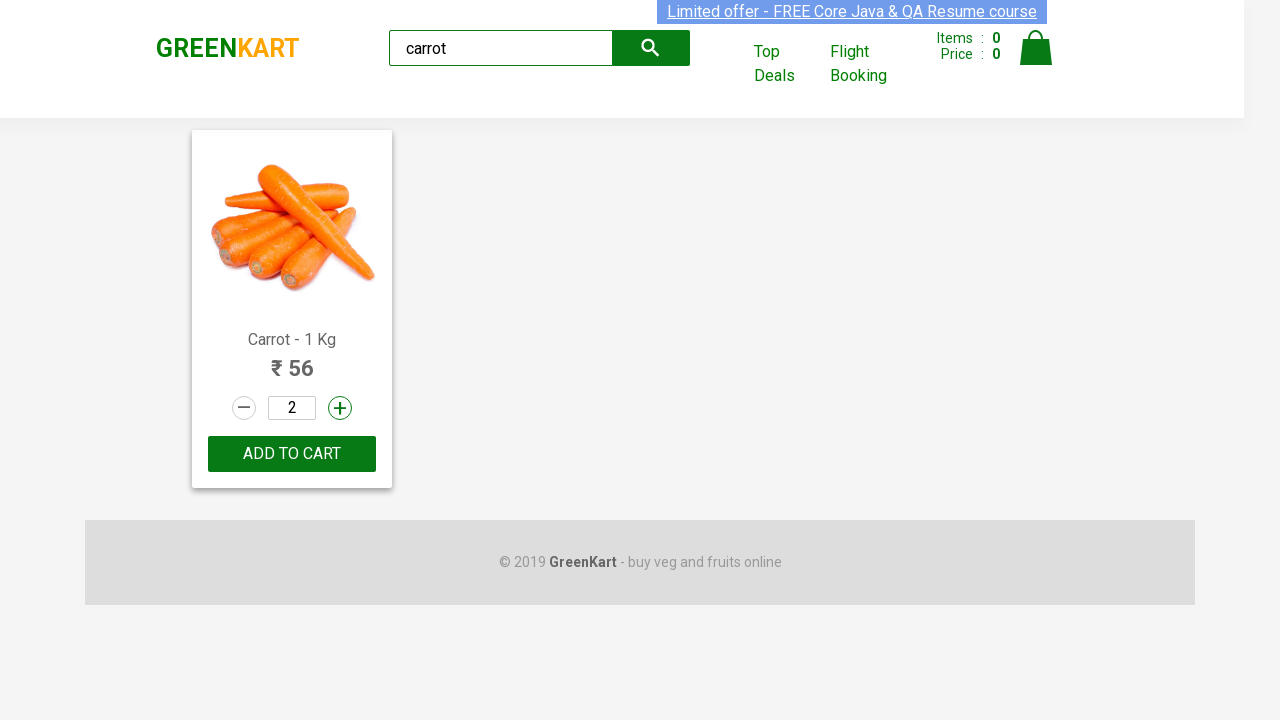

Decremented product quantity at (244, 408) on a.decrement
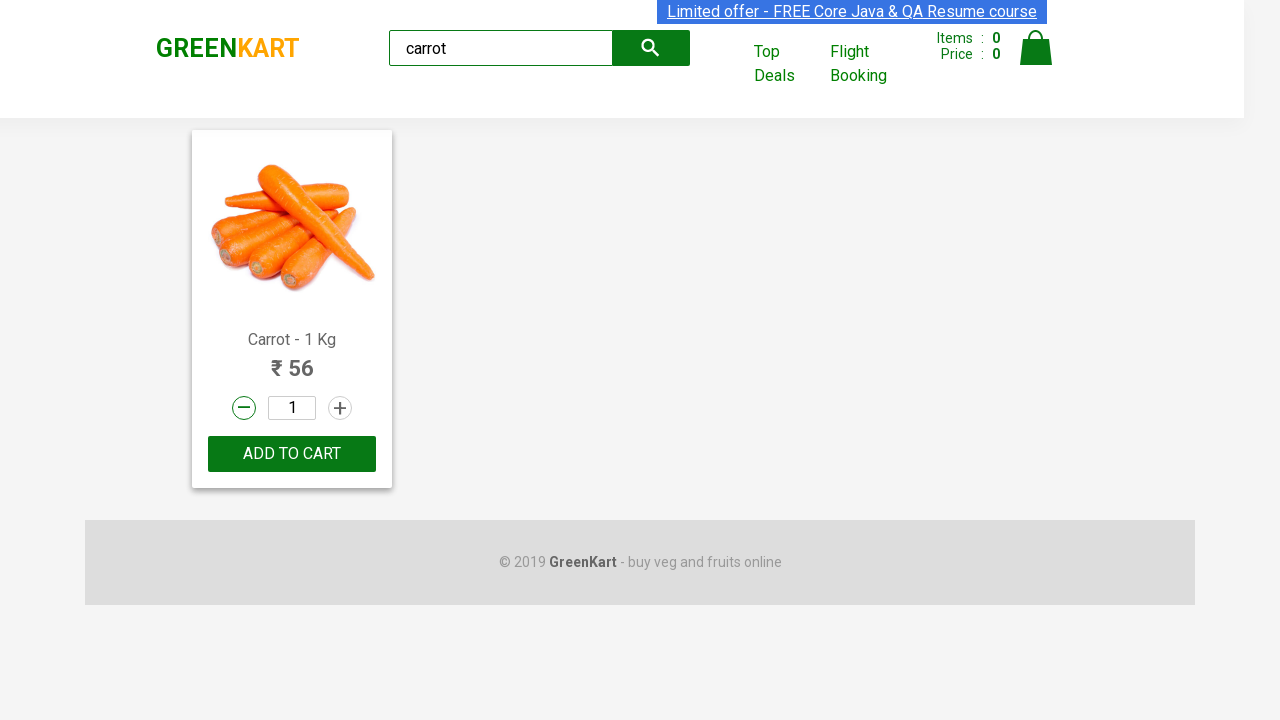

Added product to cart at (292, 454) on button:has-text('ADD TO CART')
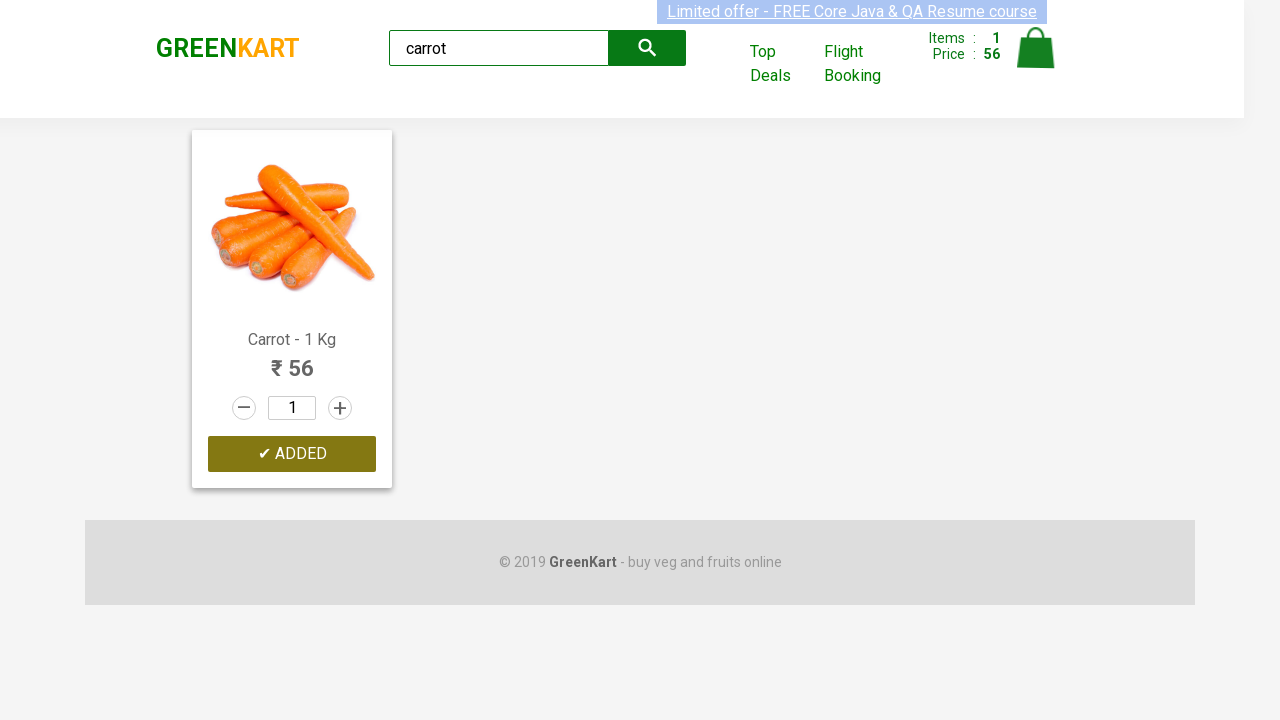

Clicked cart icon to view cart at (1036, 48) on img[alt='Cart']
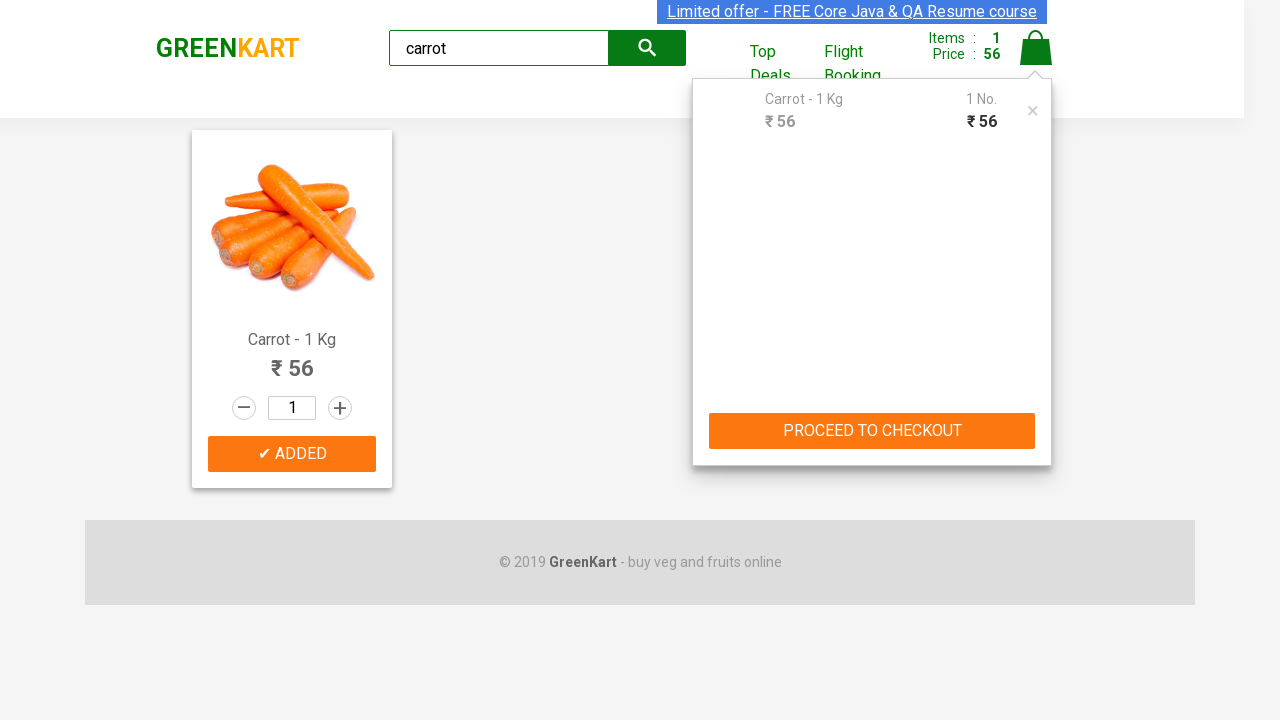

Proceeded to checkout at (872, 431) on button:has-text('PROCEED TO CHECKOUT')
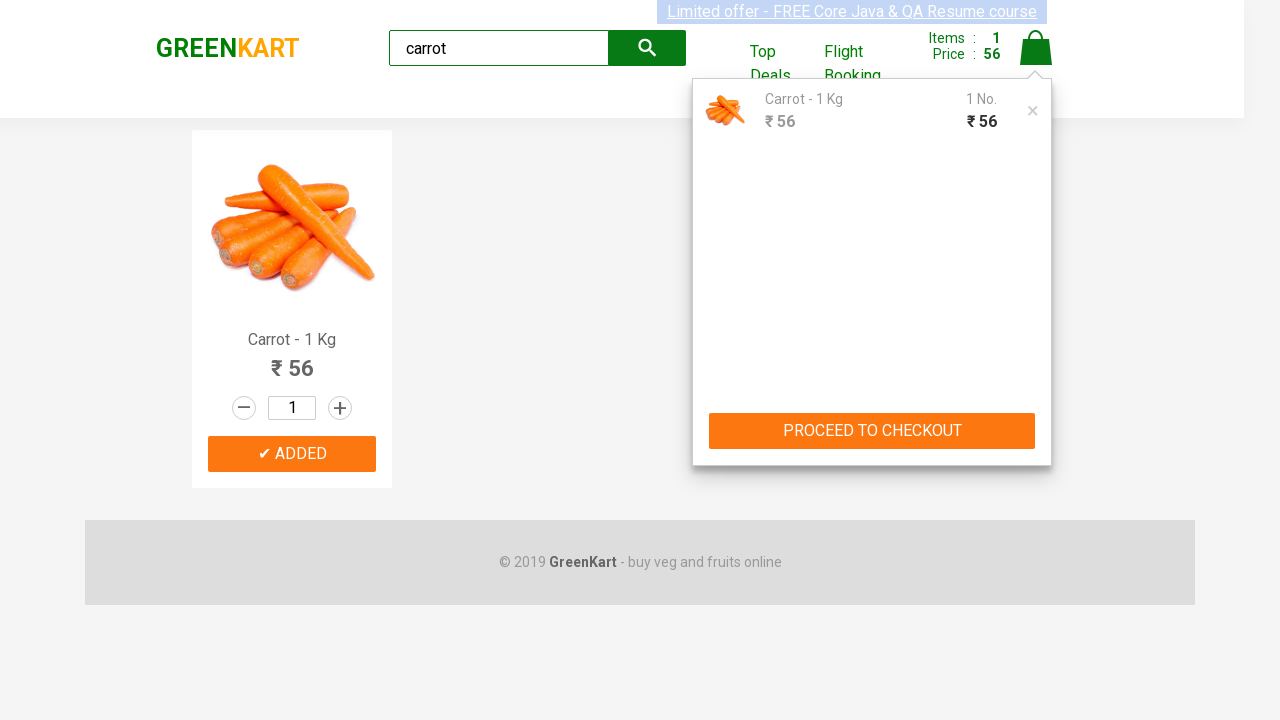

Entered invalid promo code 'rahul' on input[placeholder='Enter promo code']
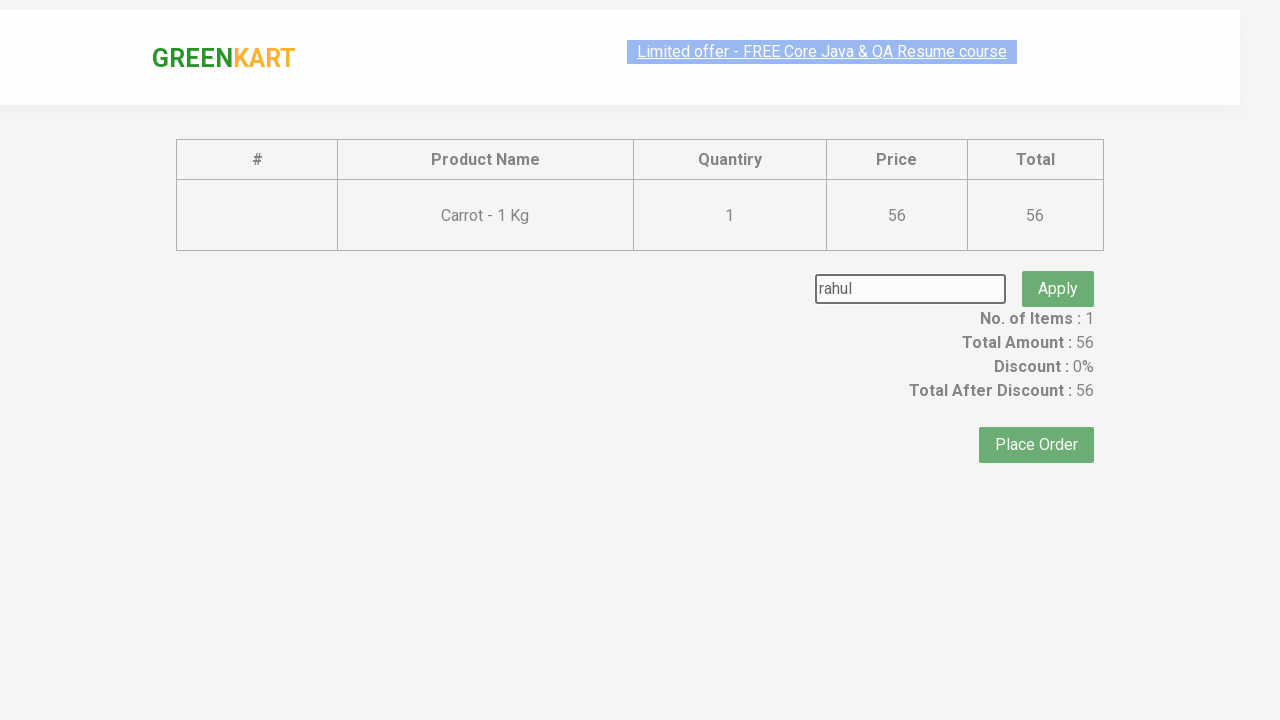

Clicked apply button for invalid promo code at (1058, 264) on xpath=//*[@id='root']/div/div/div/div/div/button
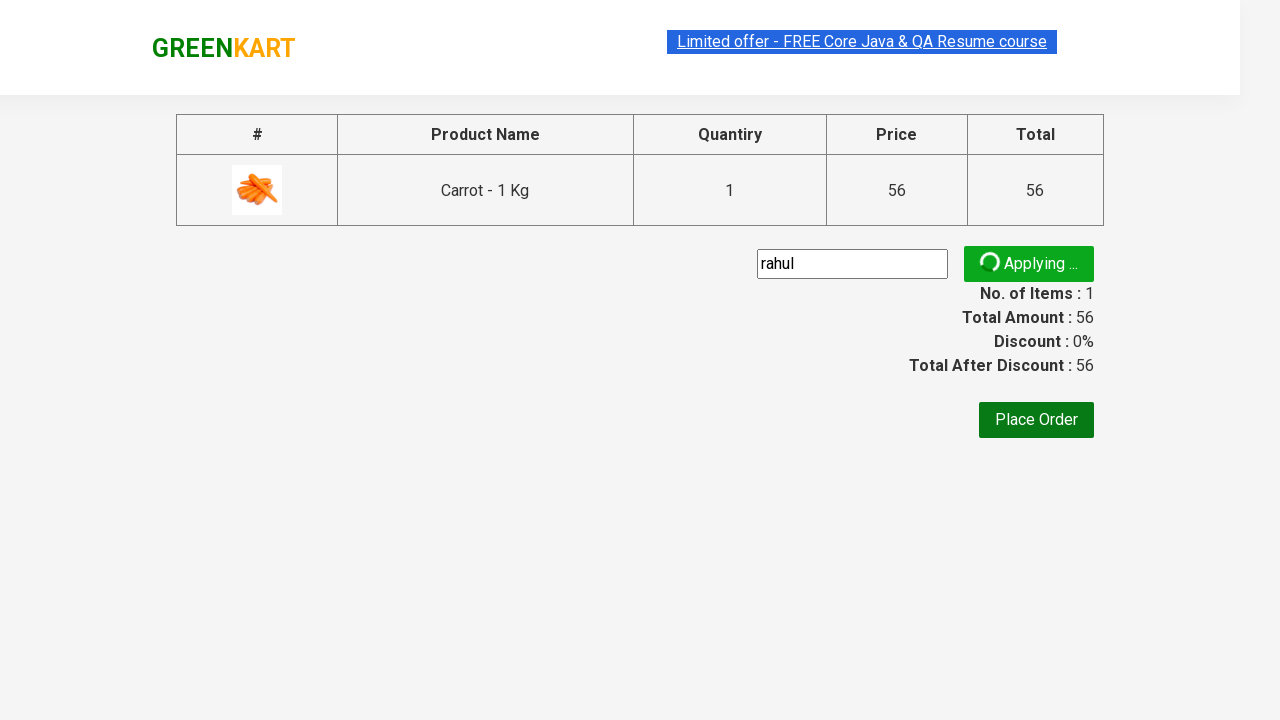

Waited for promo code error message to appear
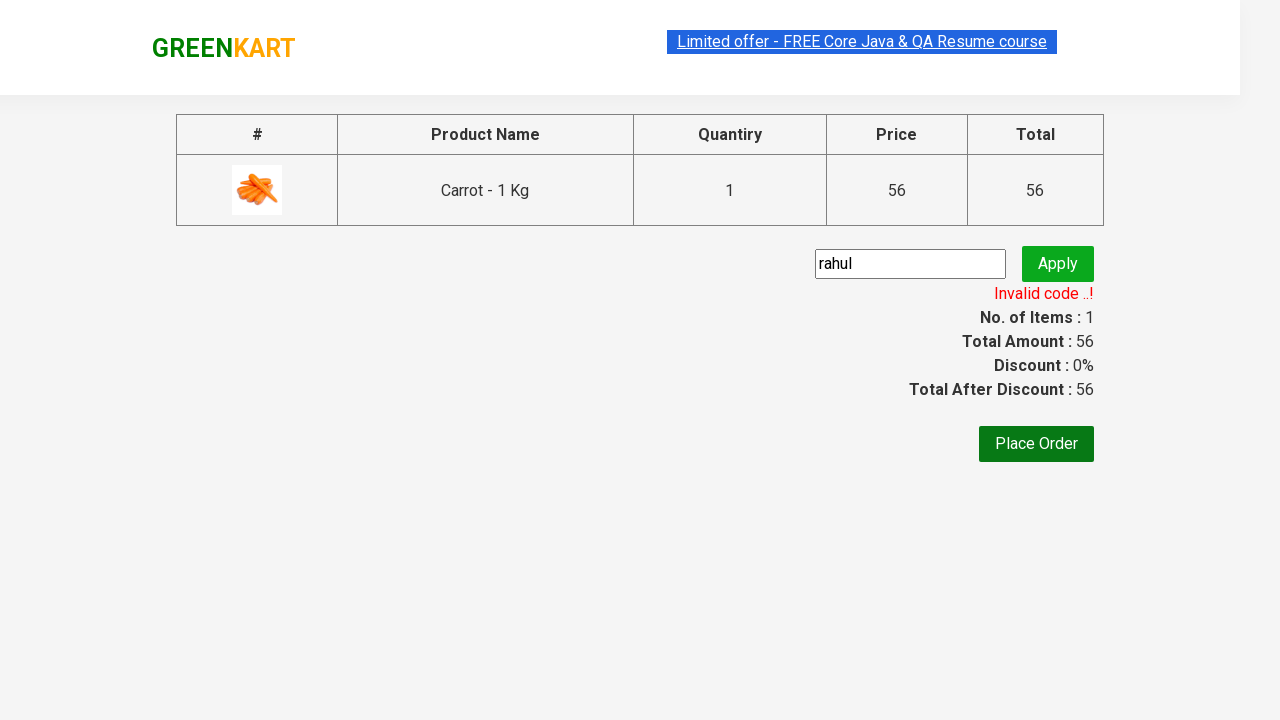

Cleared promo code input field on input[placeholder='Enter promo code']
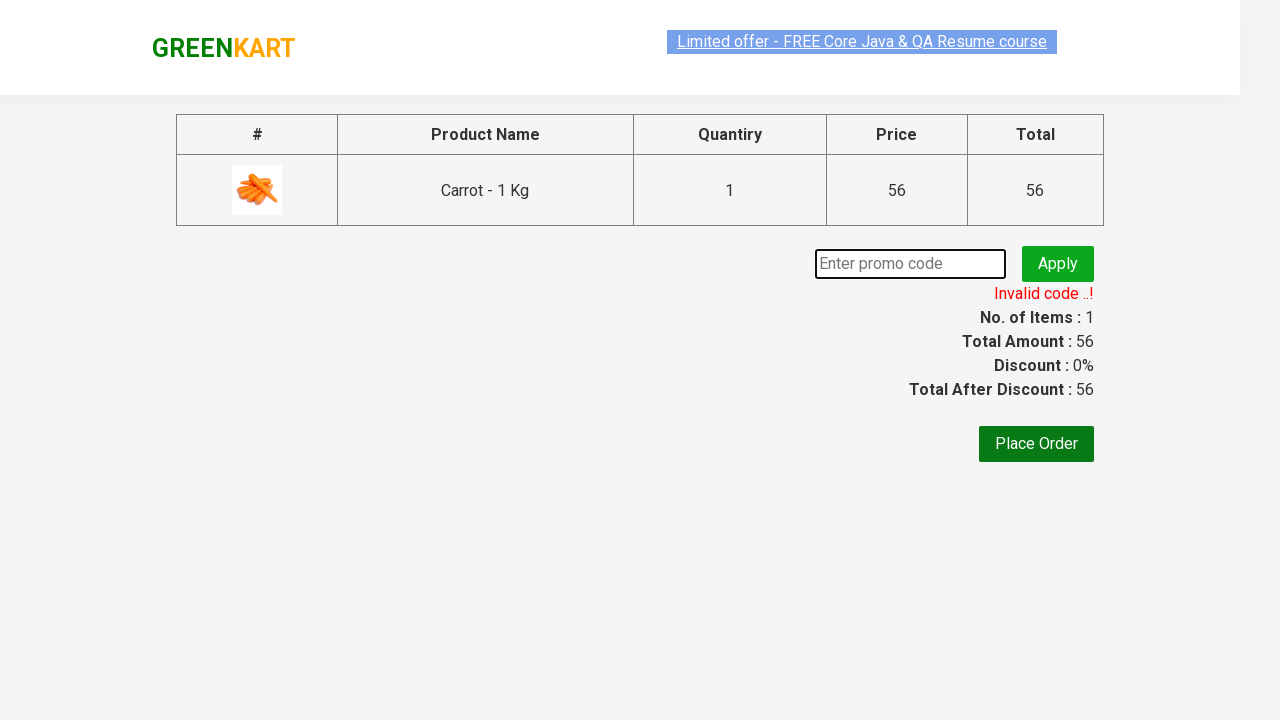

Entered valid promo code 'rahulshettyacademy' on input[placeholder='Enter promo code']
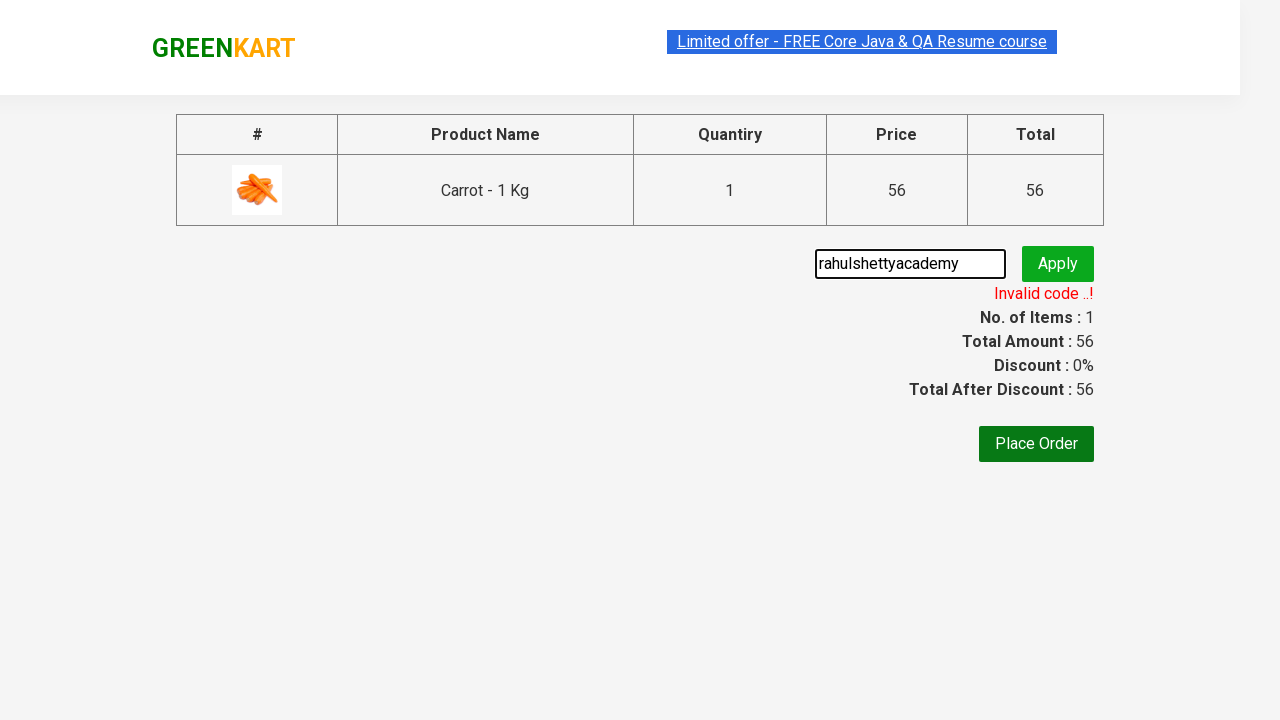

Clicked apply button for valid promo code at (1058, 264) on xpath=//*[@id='root']/div/div/div/div/div/button
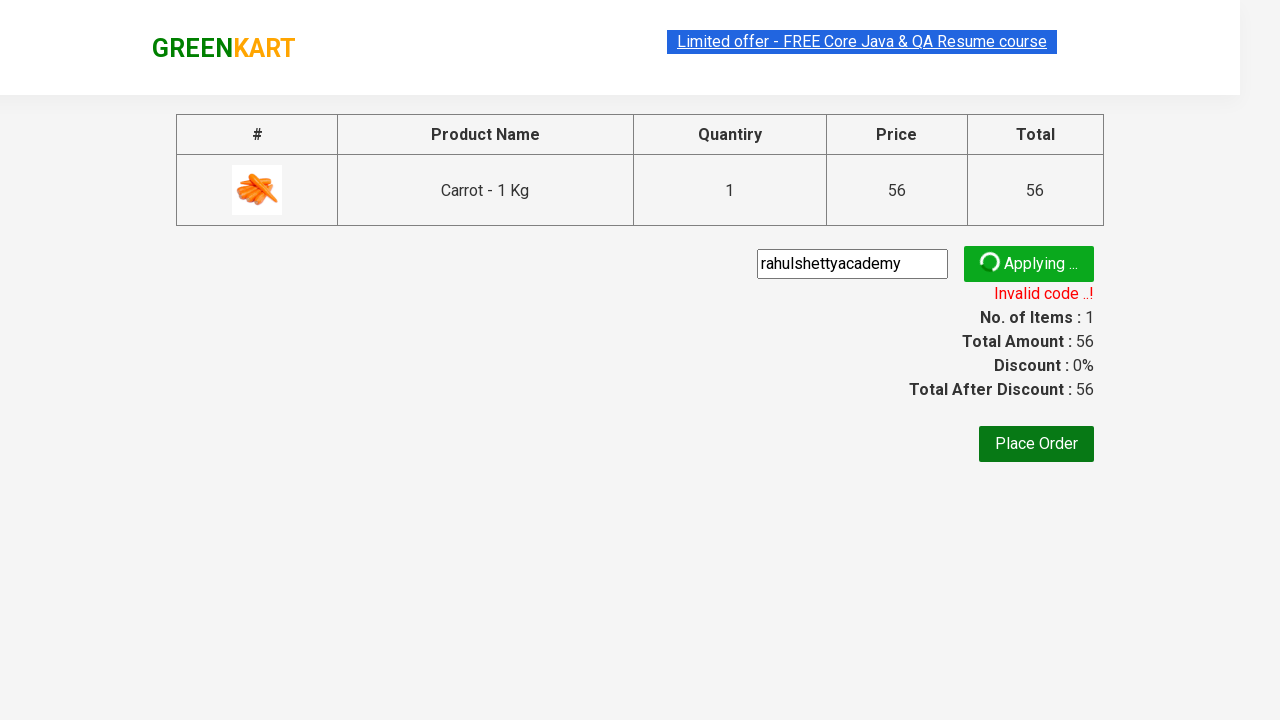

Waited for promo code success message to appear
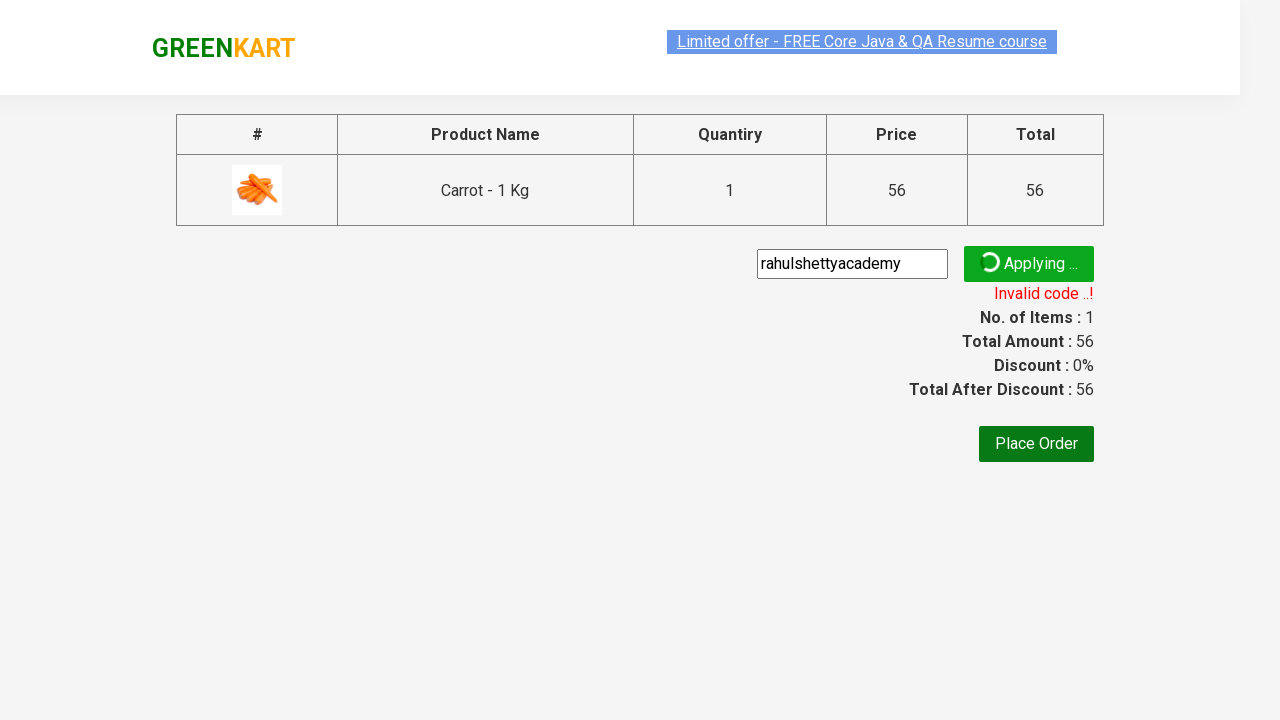

Clicked Place Order button at (1036, 444) on button:has-text('Place Order')
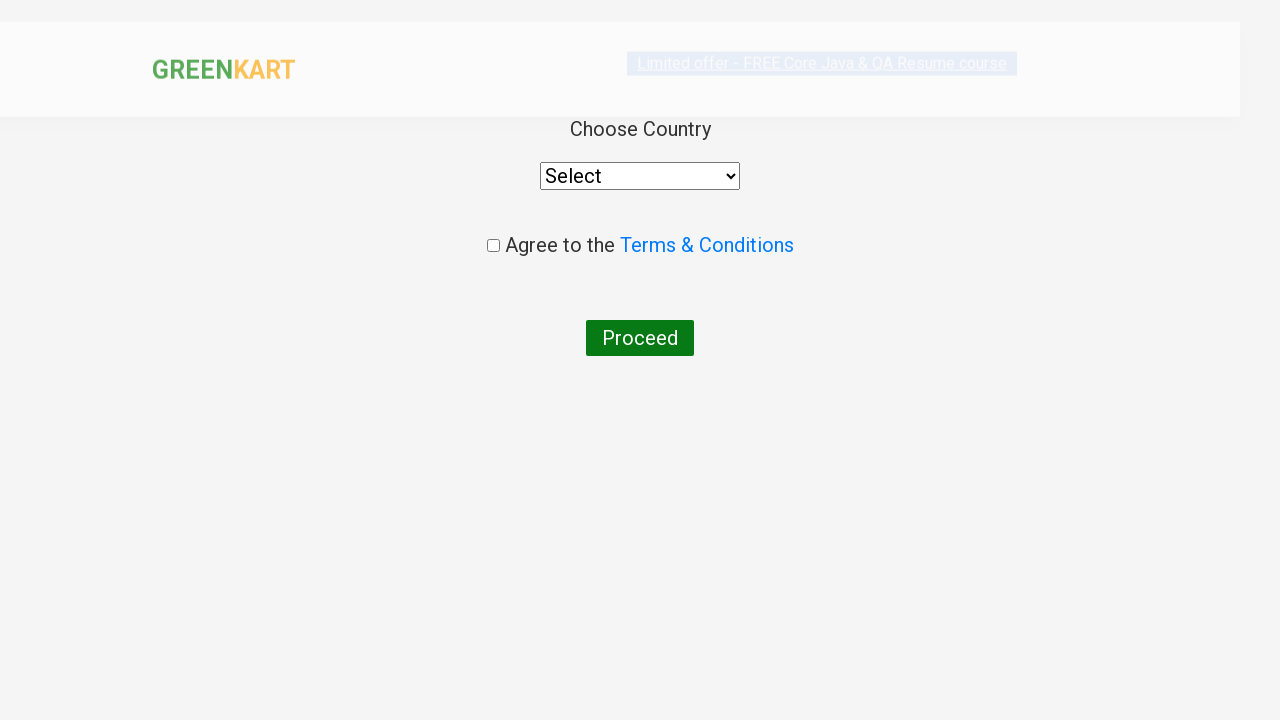

Checked terms and conditions checkbox at (493, 246) on input.chkAgree
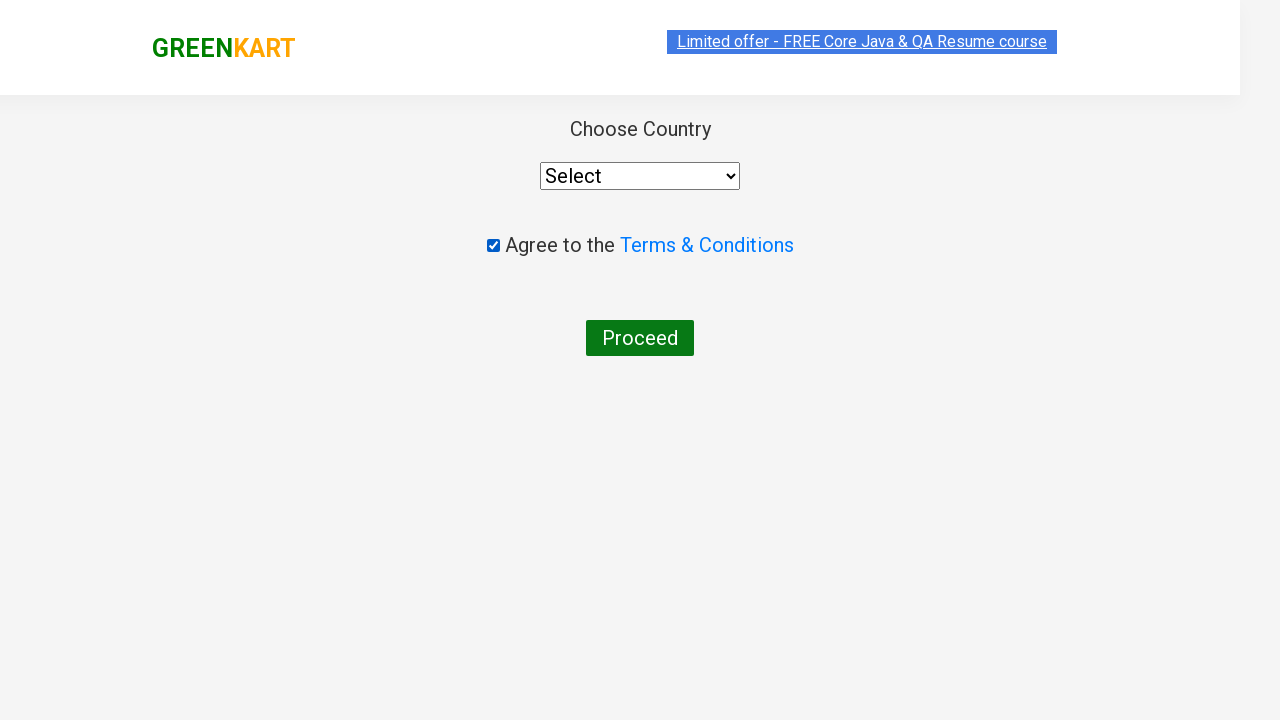

Selected 'India' from country dropdown on //*[@id='root']/div/div/div/div/div/select
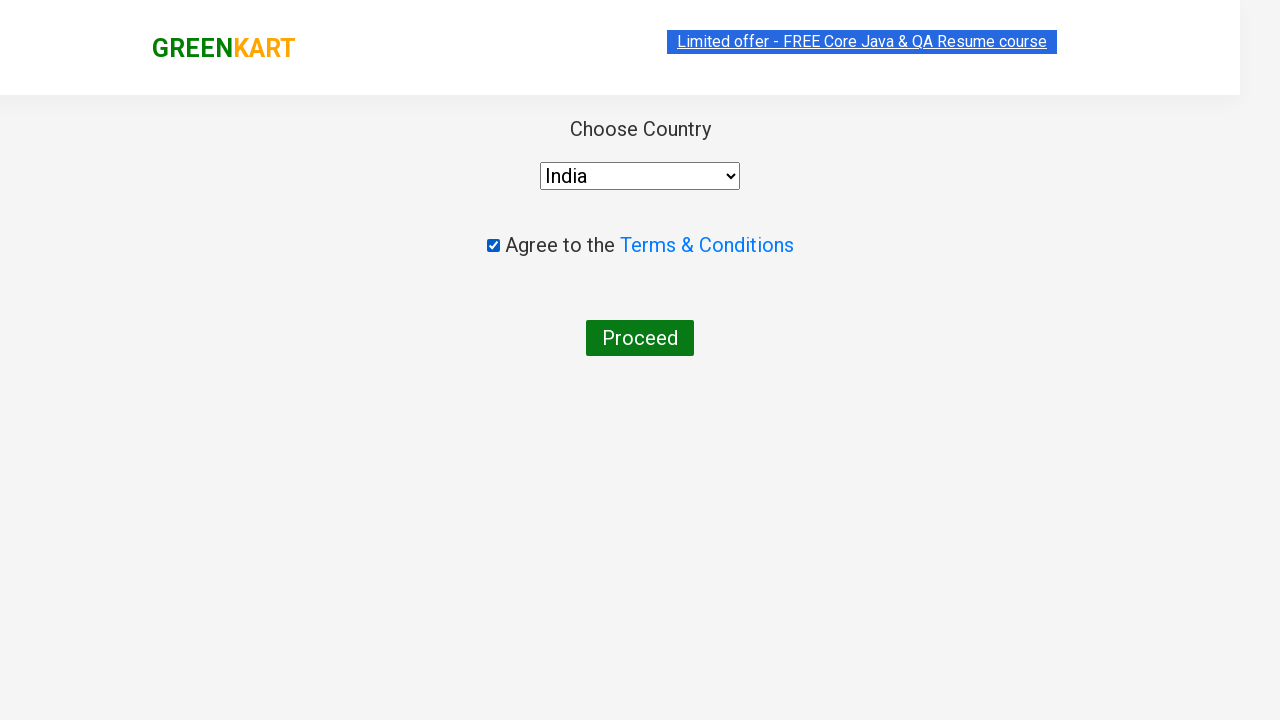

Clicked Proceed button to complete checkout at (640, 338) on button:has-text('Proceed')
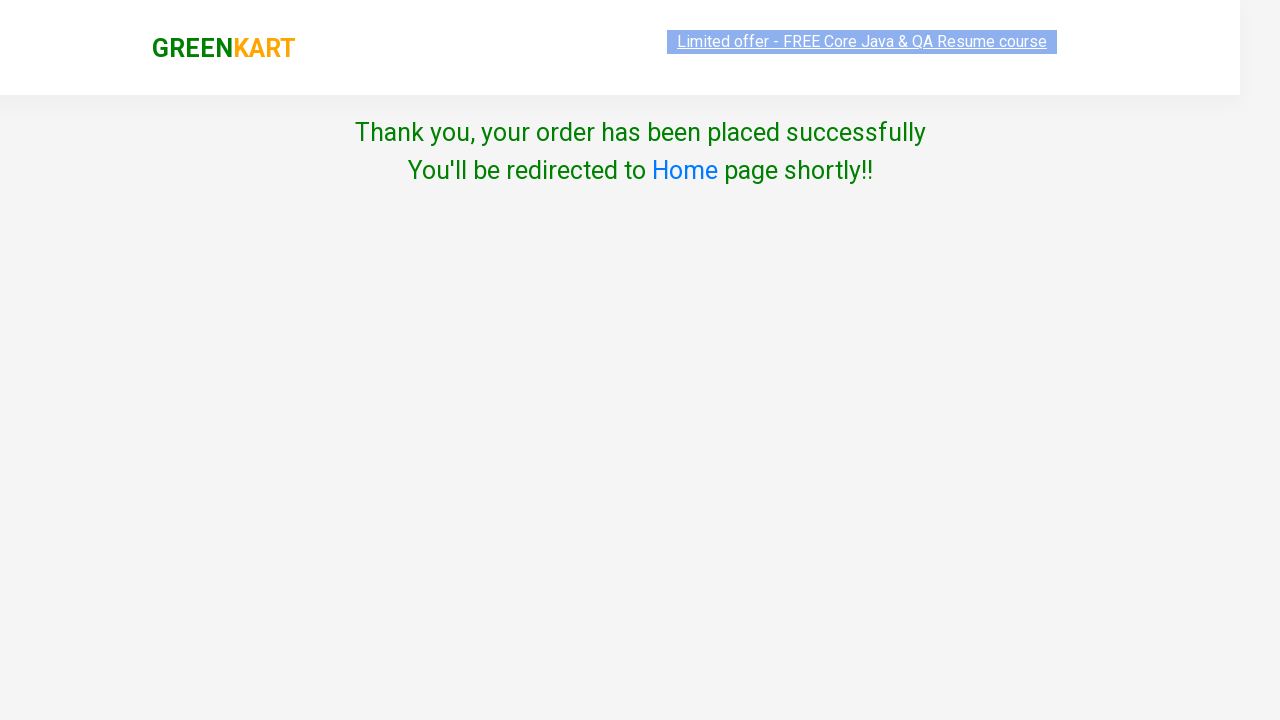

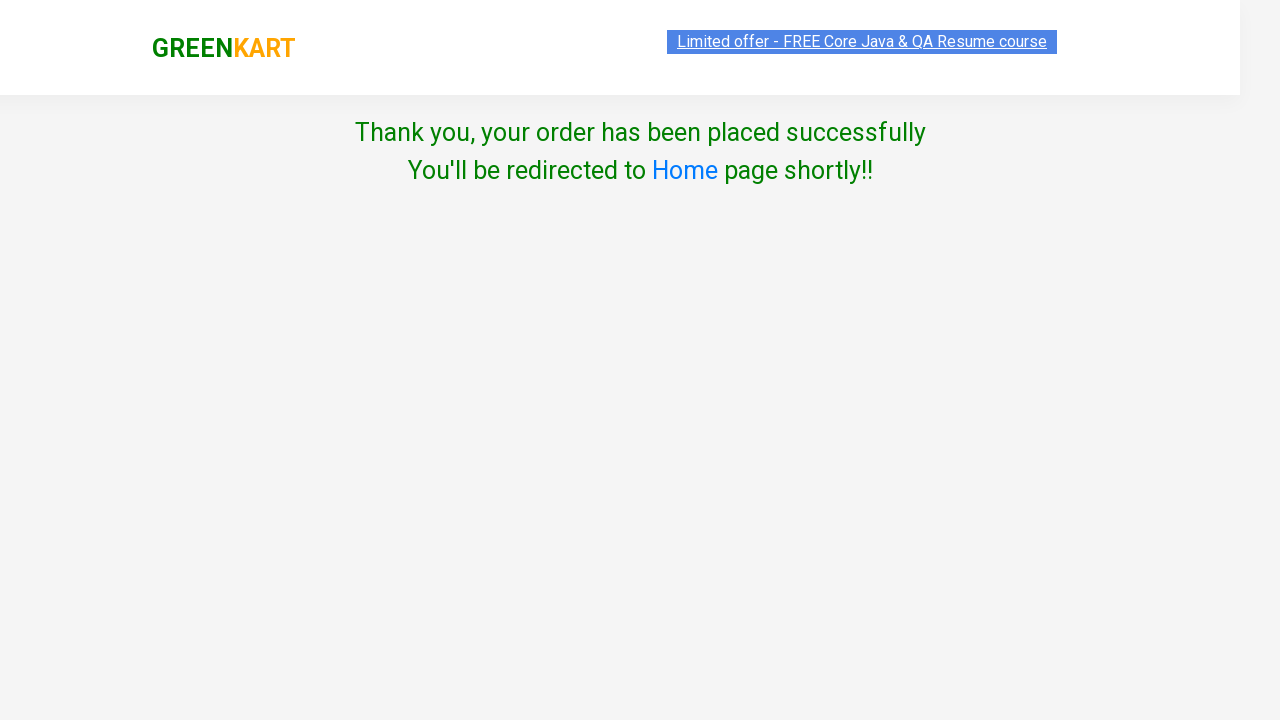